Navigates to OrangeHRM demo site and verifies the login box element is visible

Starting URL: https://opensource-demo.orangehrmlive.com/

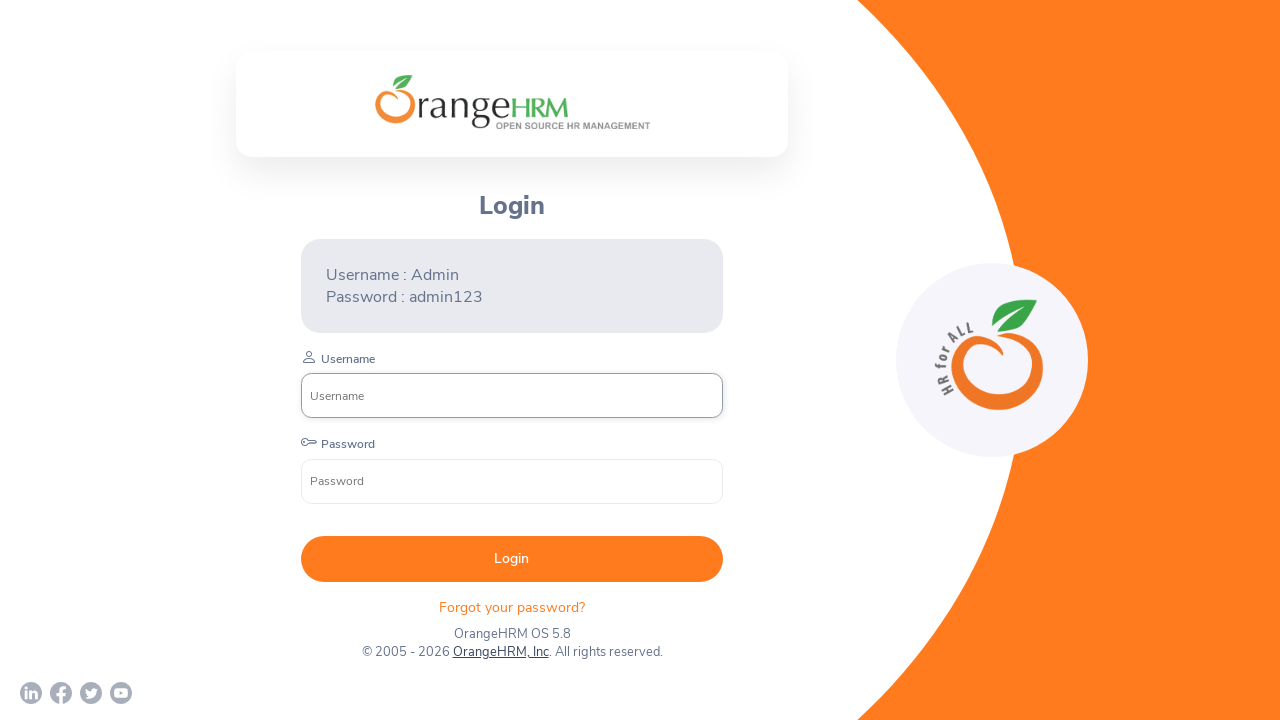

Waited 1 second for page to fully load
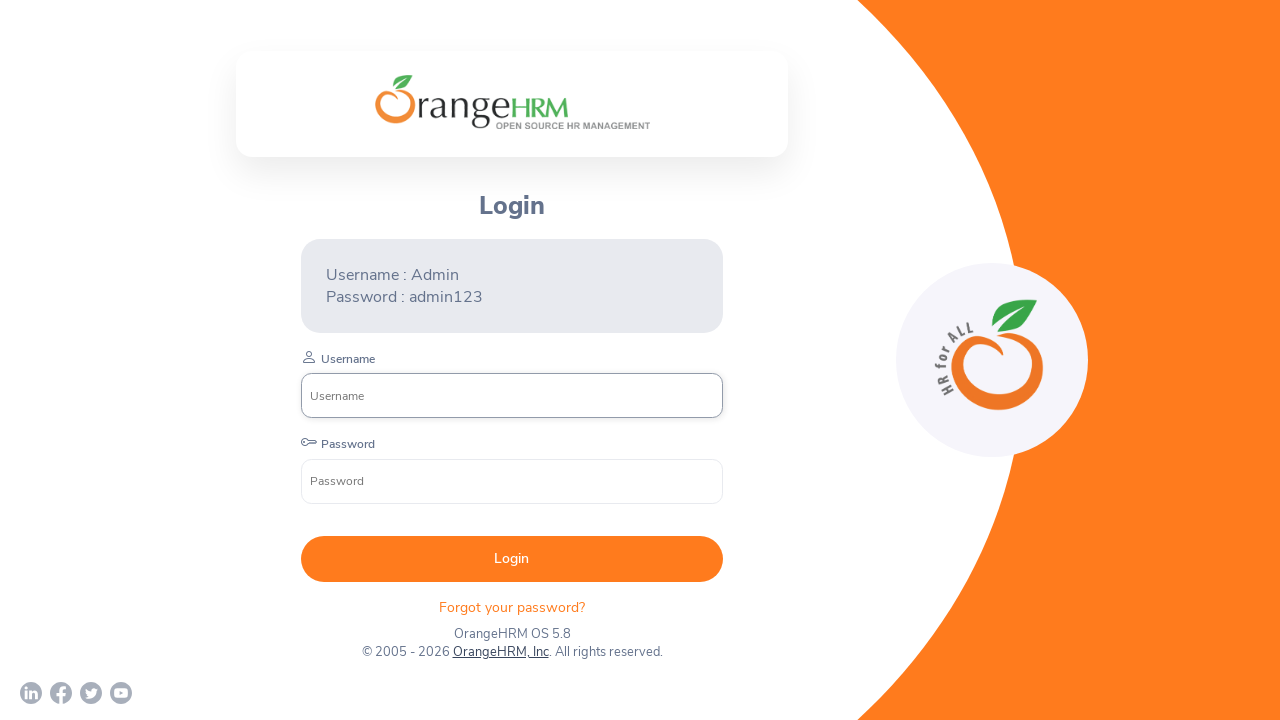

Located login box element with selector '.orangehrm-login-slot'
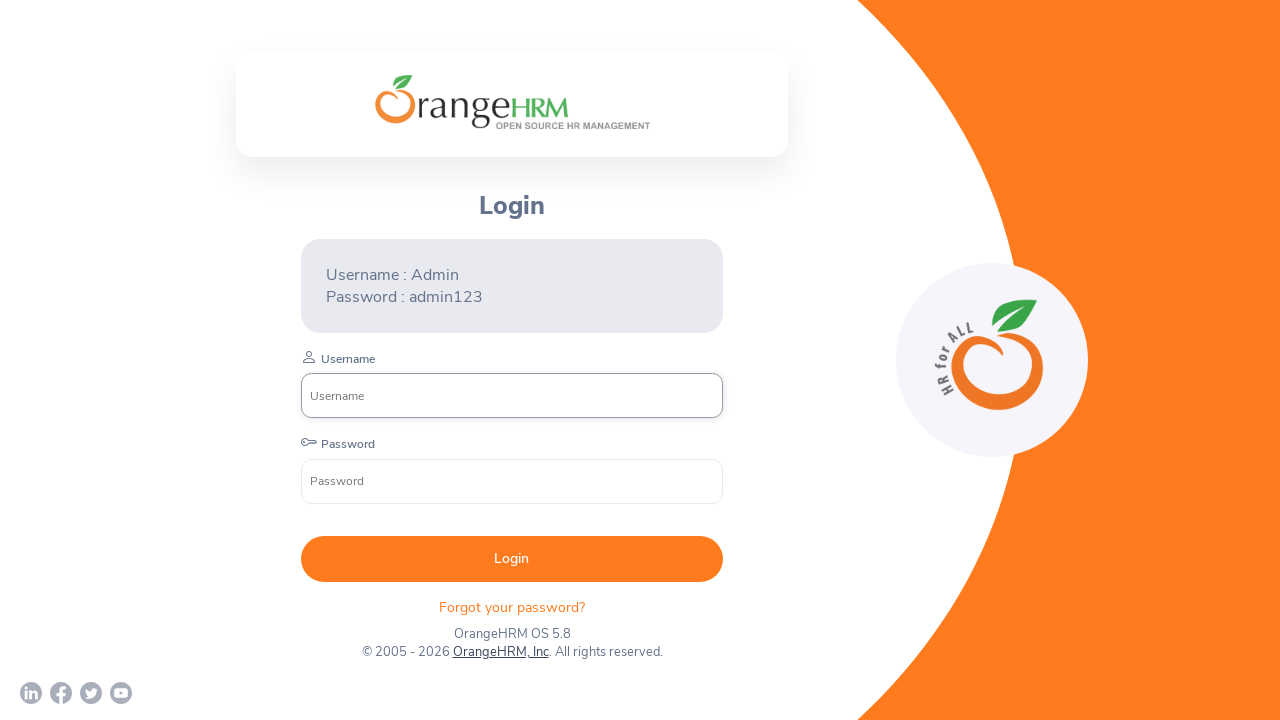

Login box element is now visible
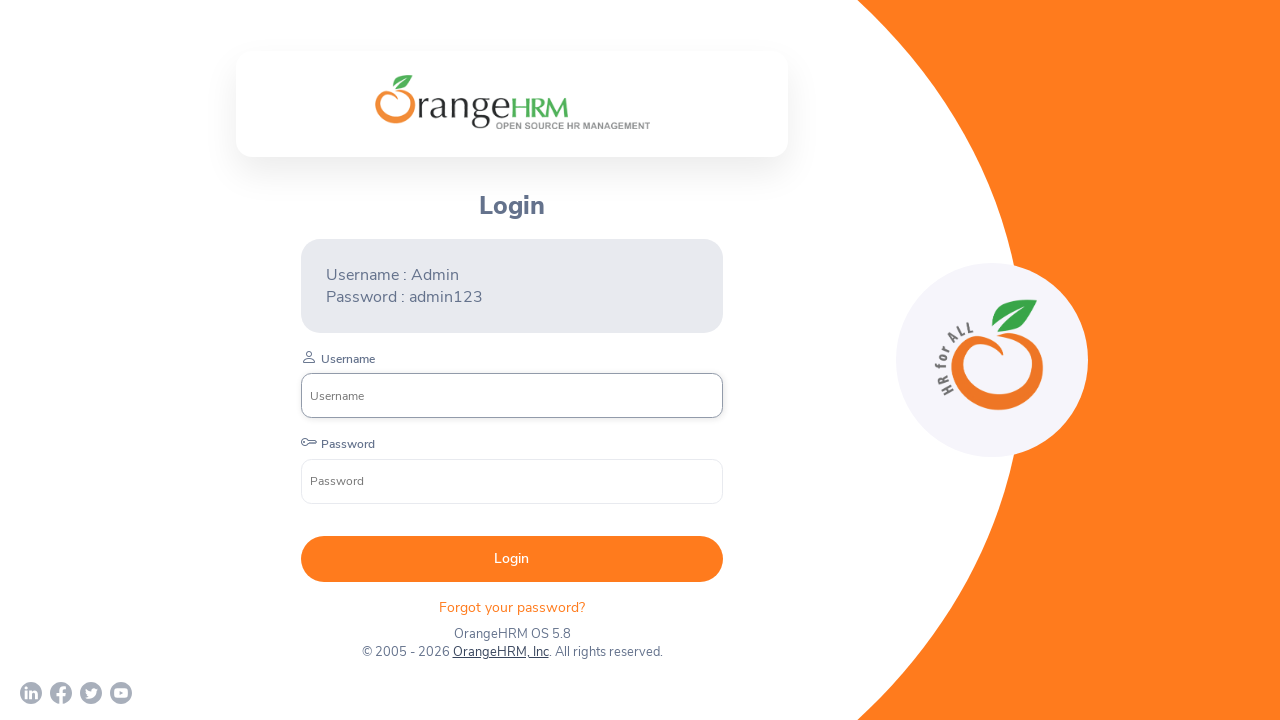

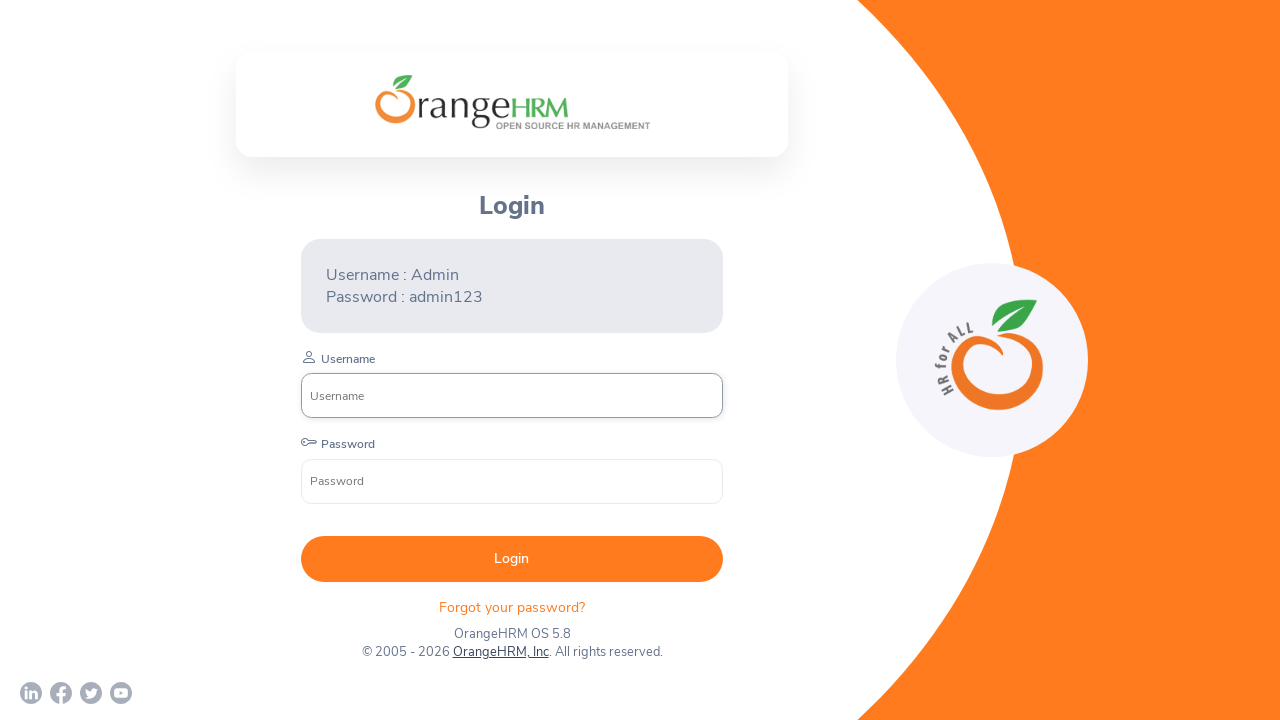